Tests selecting the first option from a dropdown and verifying the selected value

Starting URL: http://the-internet.herokuapp.com/dropdown

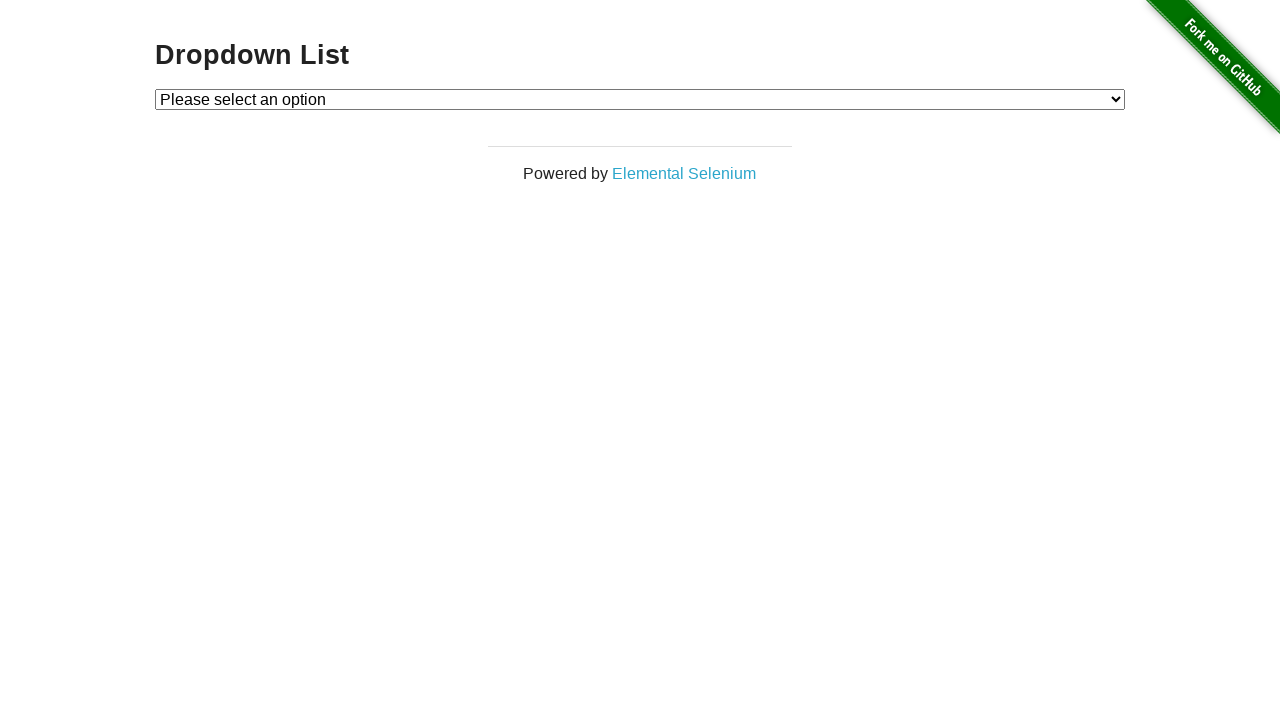

Navigated to dropdown page
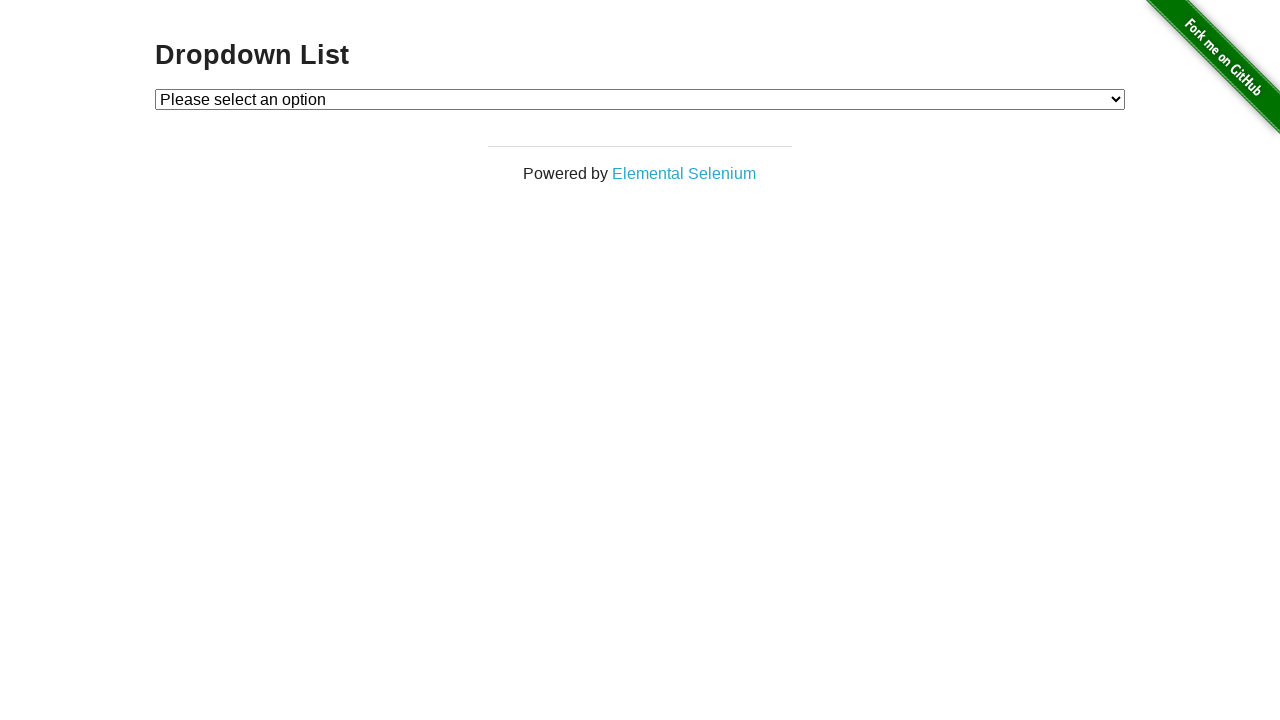

Selected first dropdown option (Option 1) by index on #dropdown
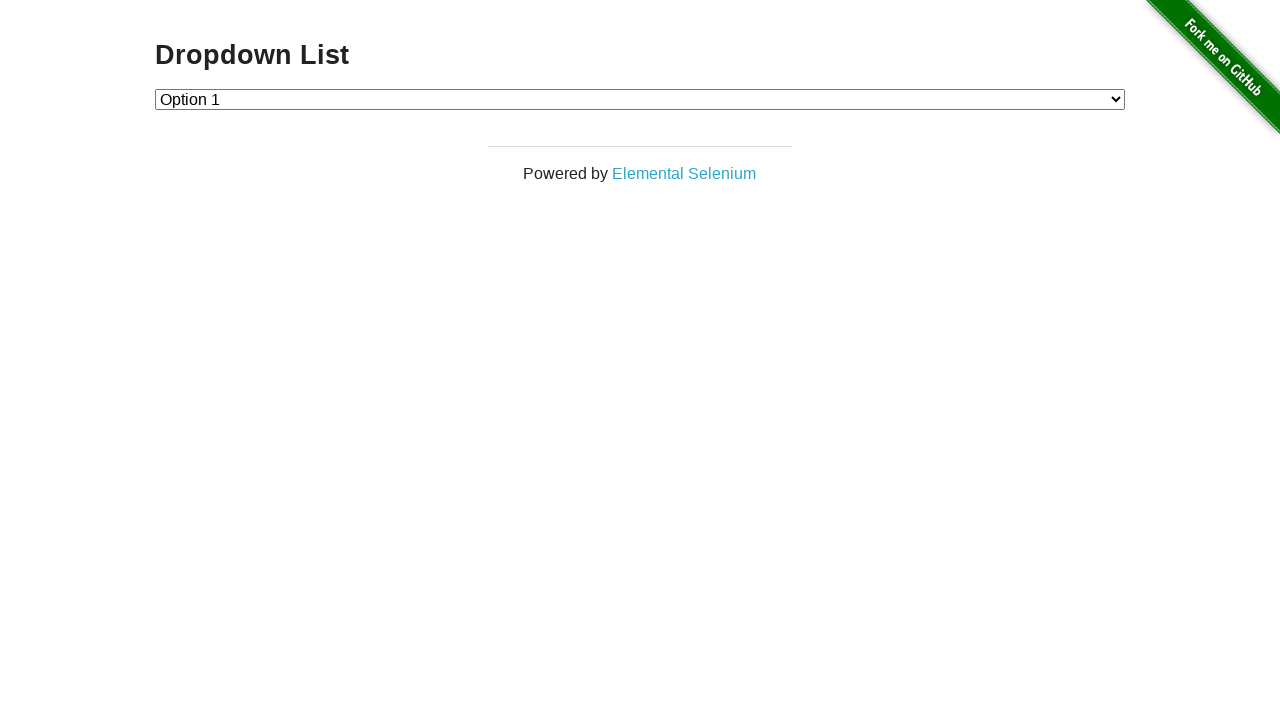

Retrieved selected dropdown value
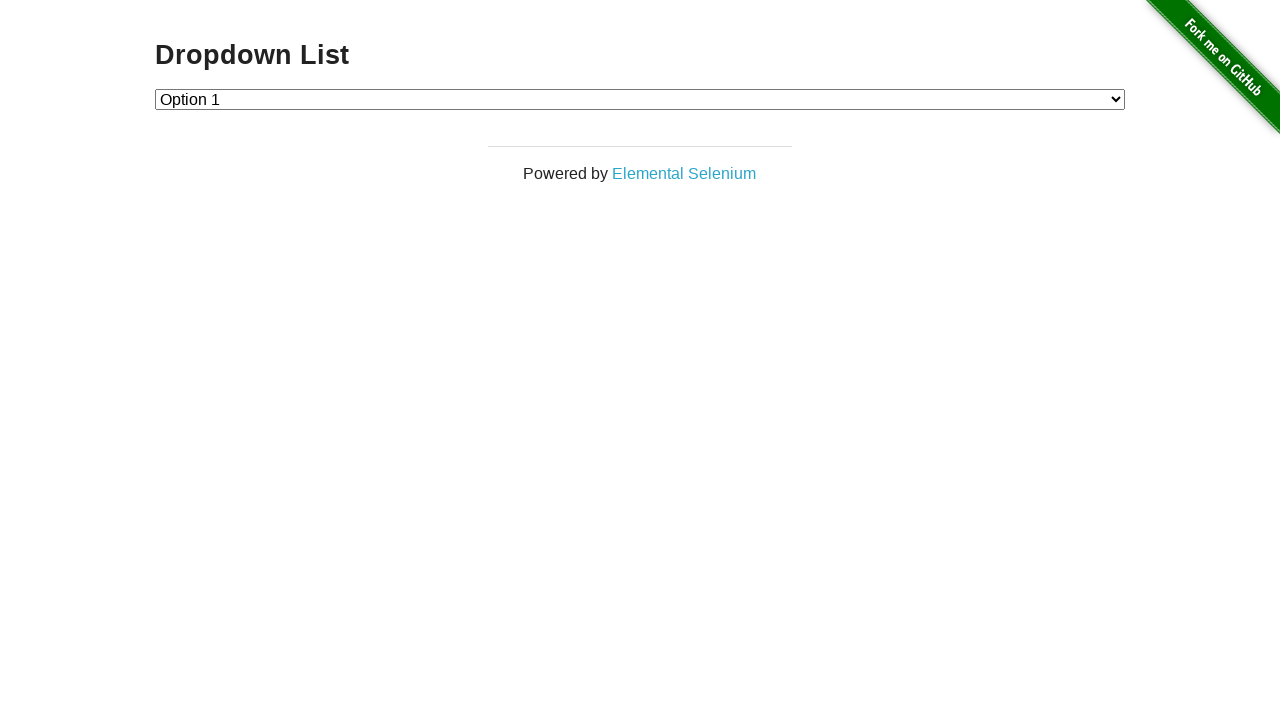

Retrieved selected option text content
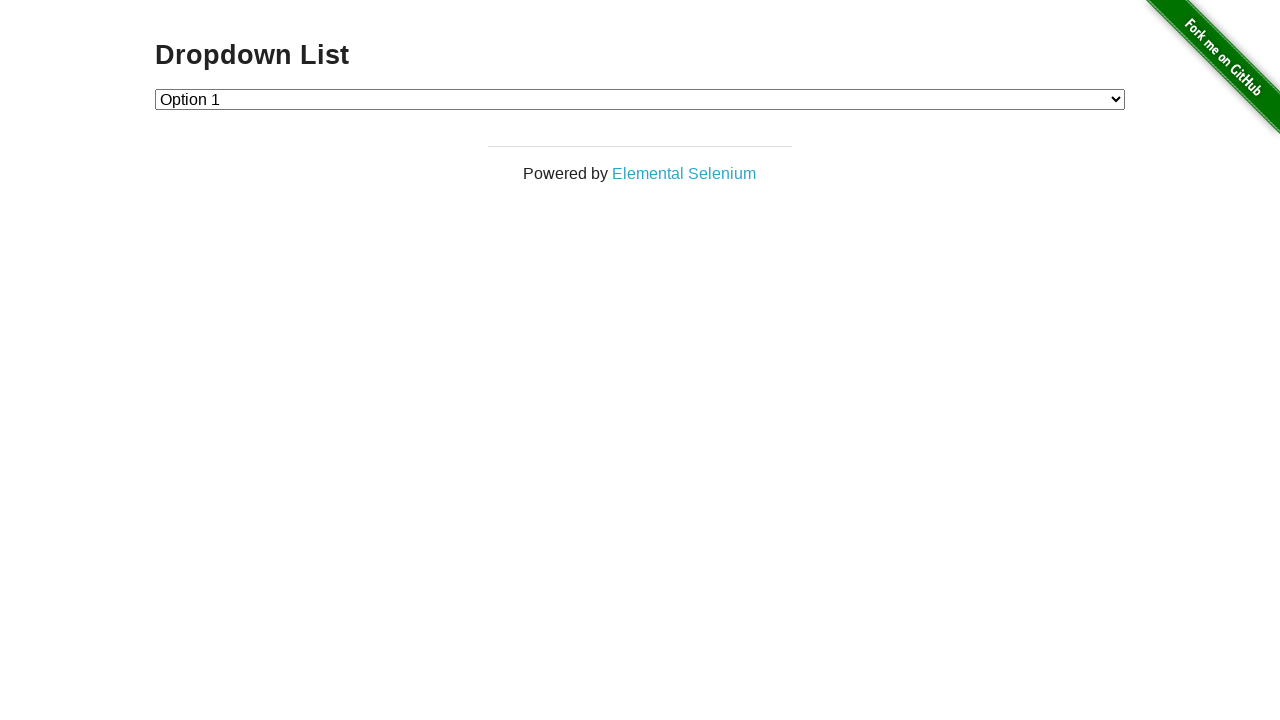

Verified that 'Option 1' is selected
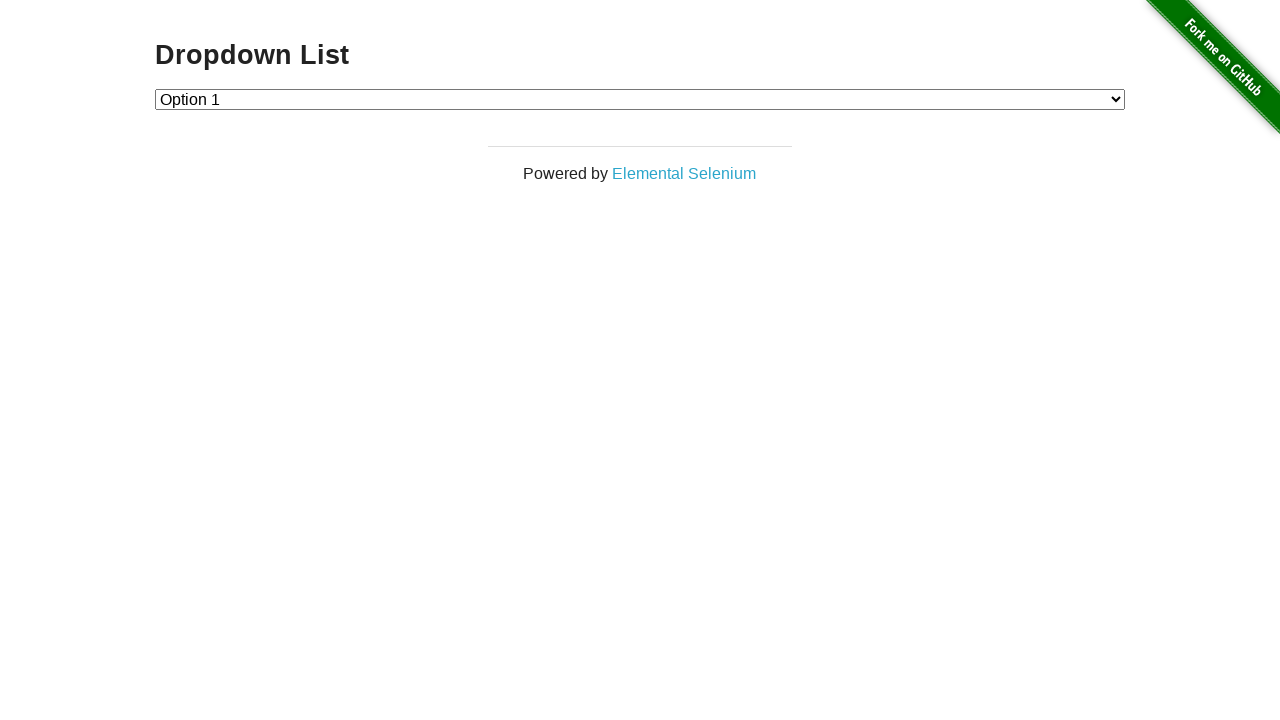

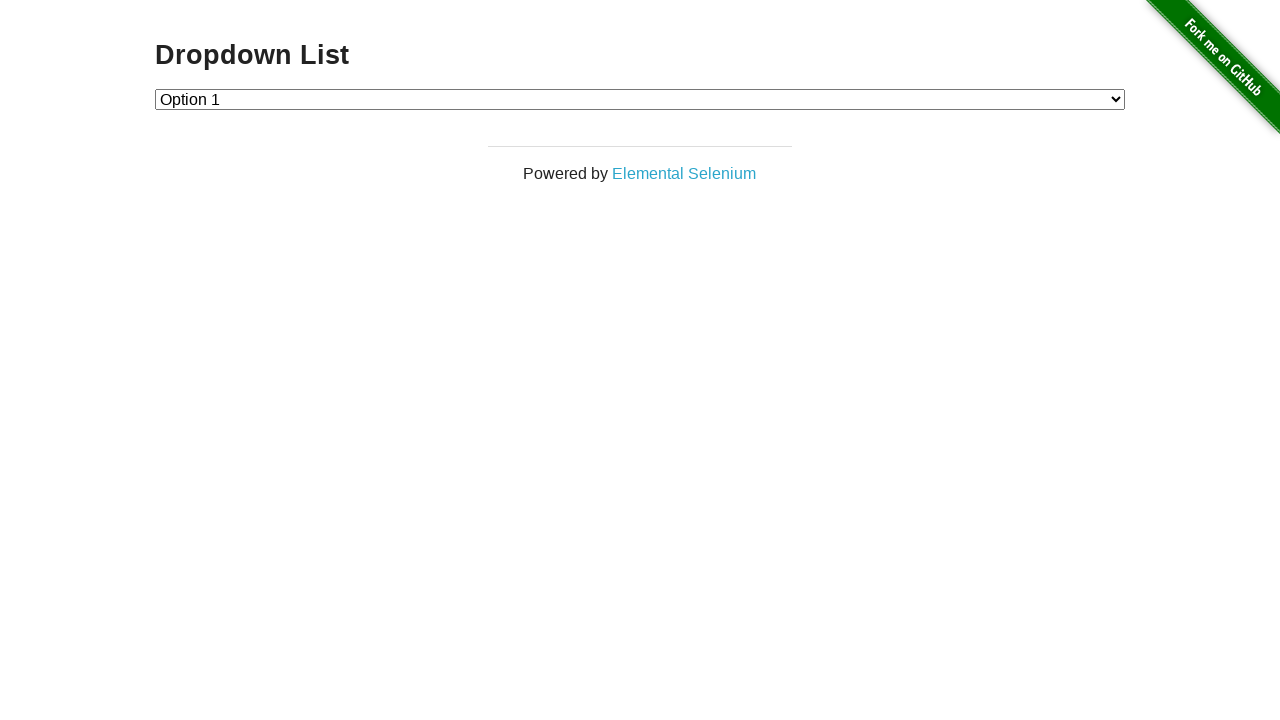